Tests selecting an option from a dropdown using Playwright's select_option method with visible text "Option 1"

Starting URL: http://the-internet.herokuapp.com/dropdown

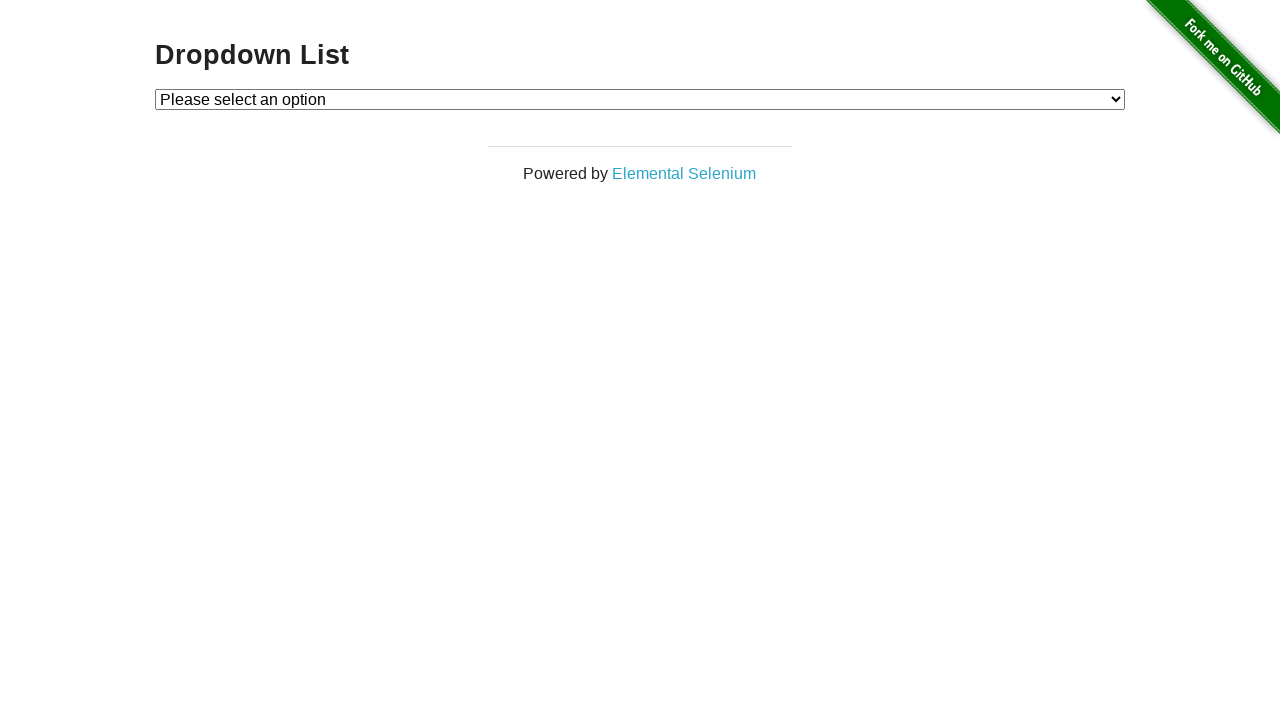

Waited for dropdown element to be present
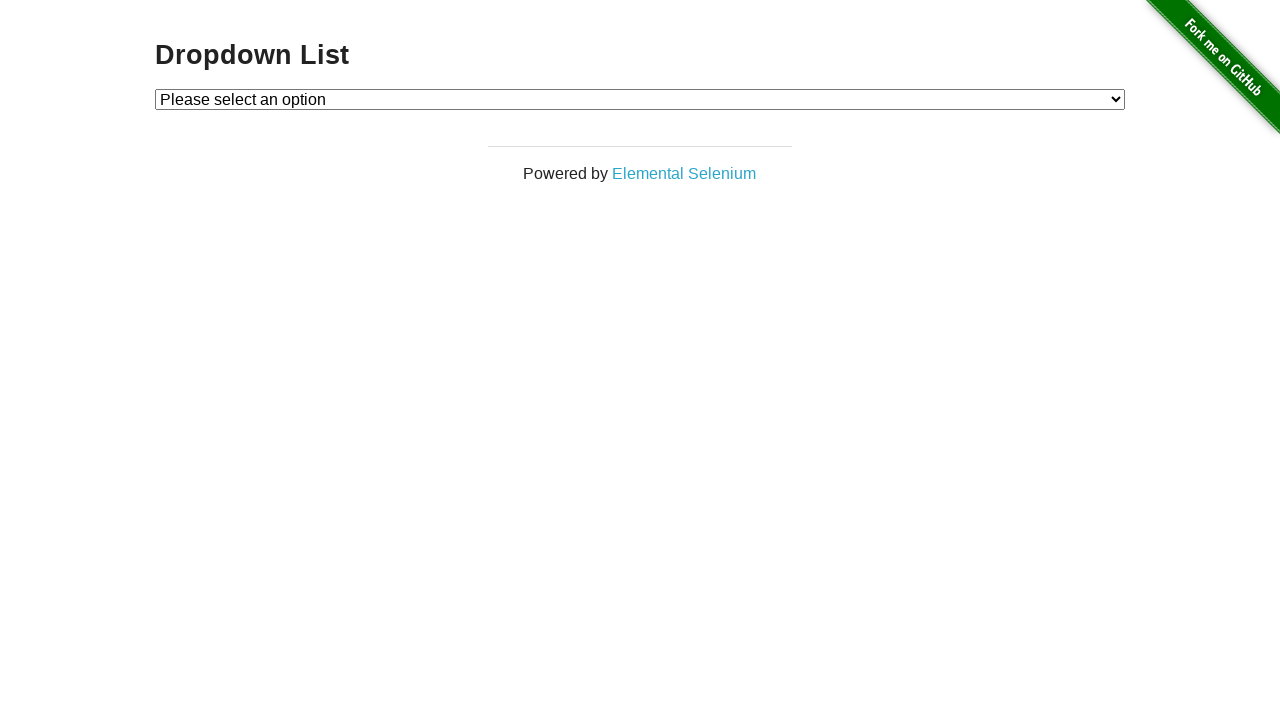

Selected 'Option 1' from dropdown using visible text on #dropdown
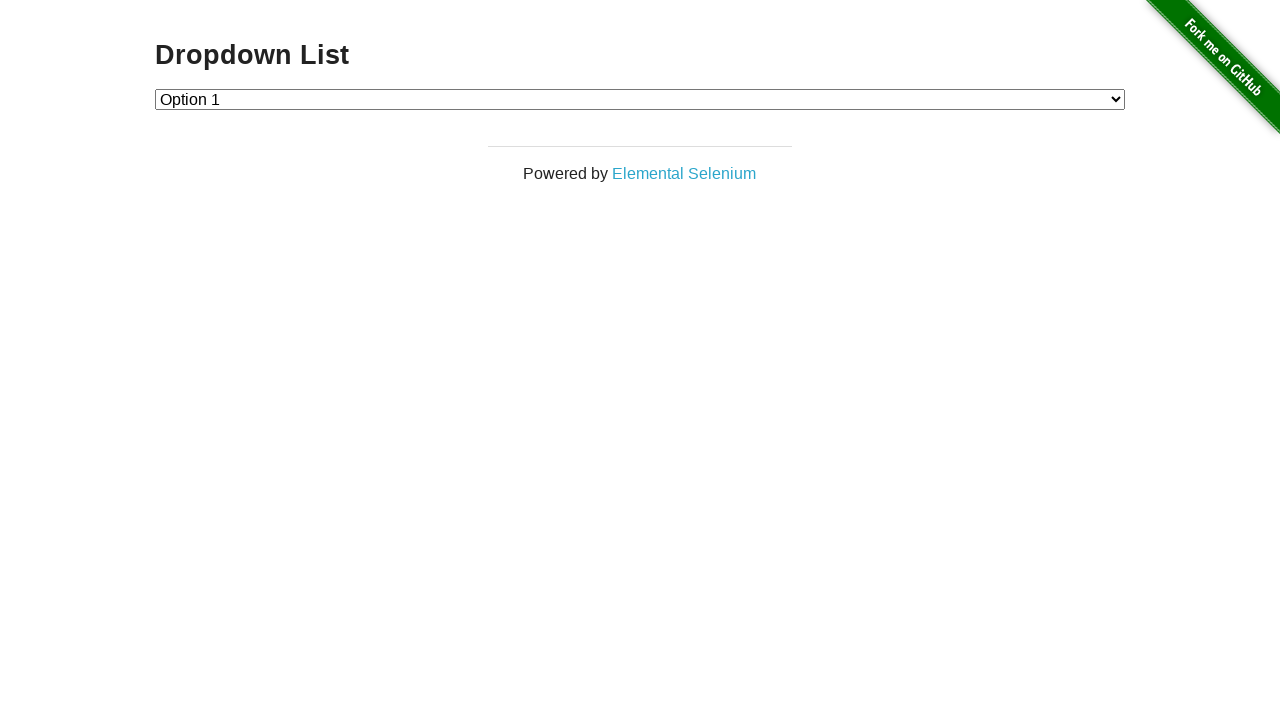

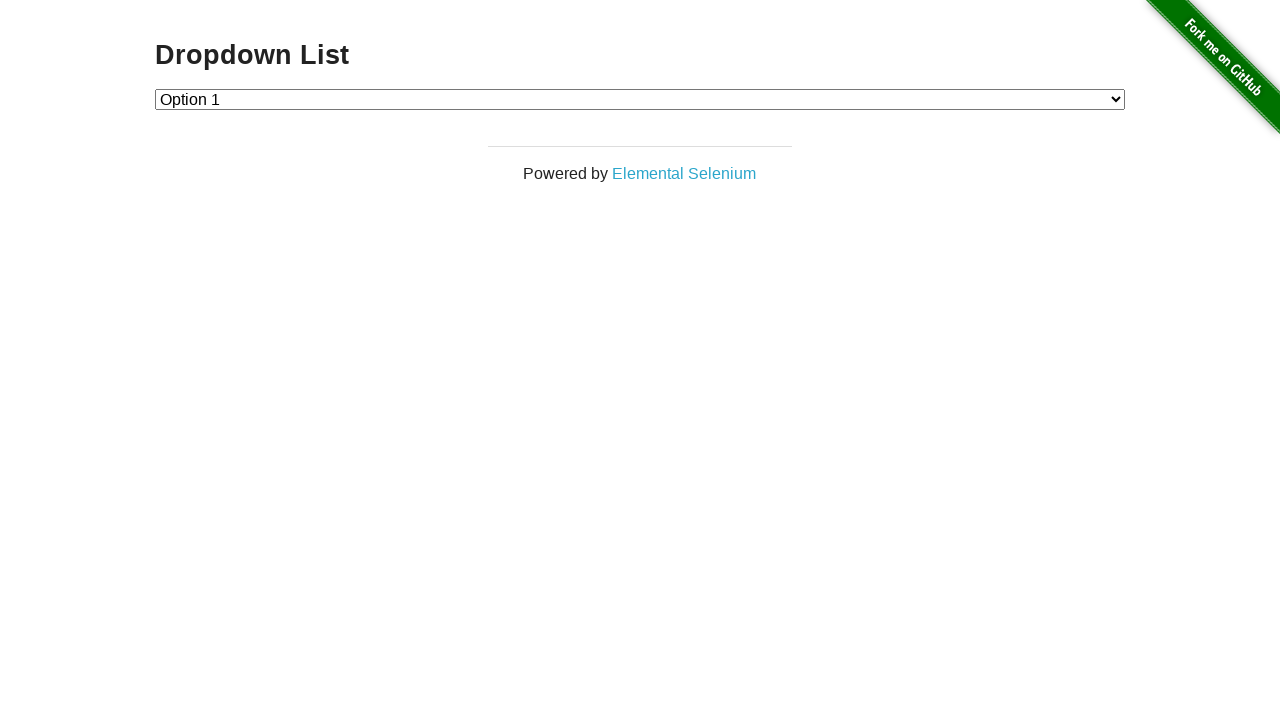